Verifies that the installment payment form has correct placeholder text for account number, sum, and email fields.

Starting URL: https://www.mts.by/

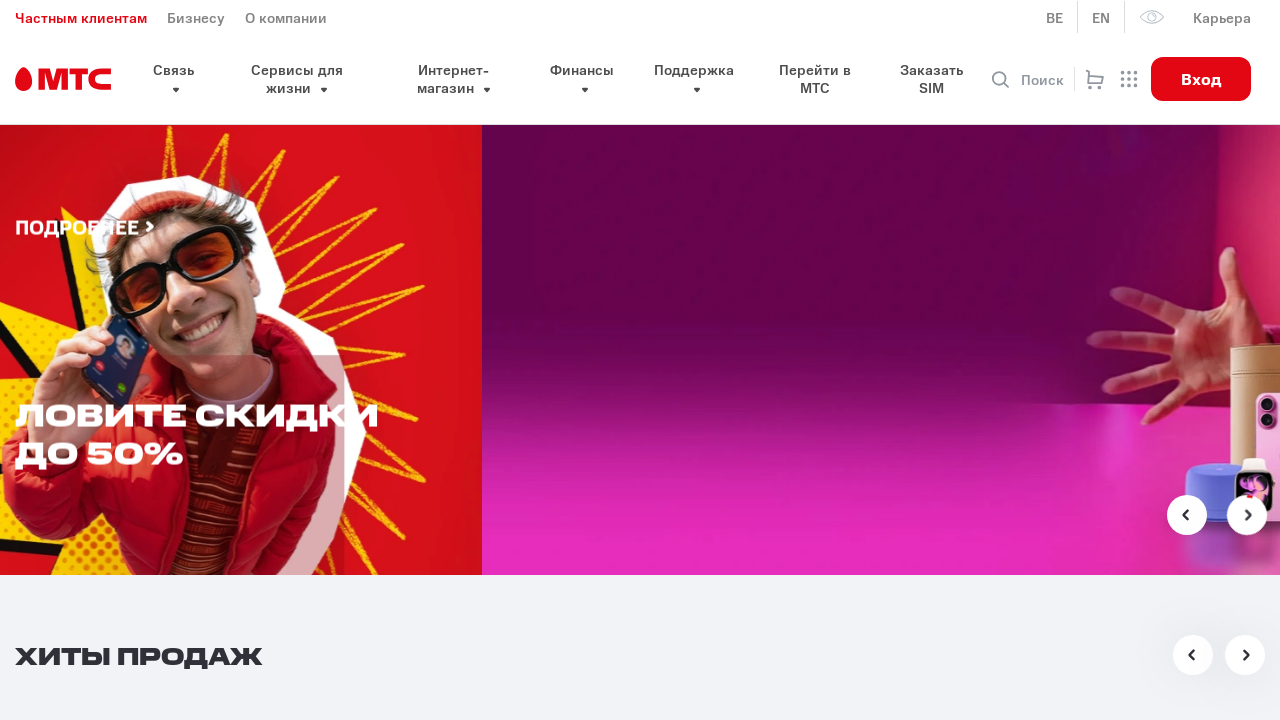

Waited for installment account input field to be visible
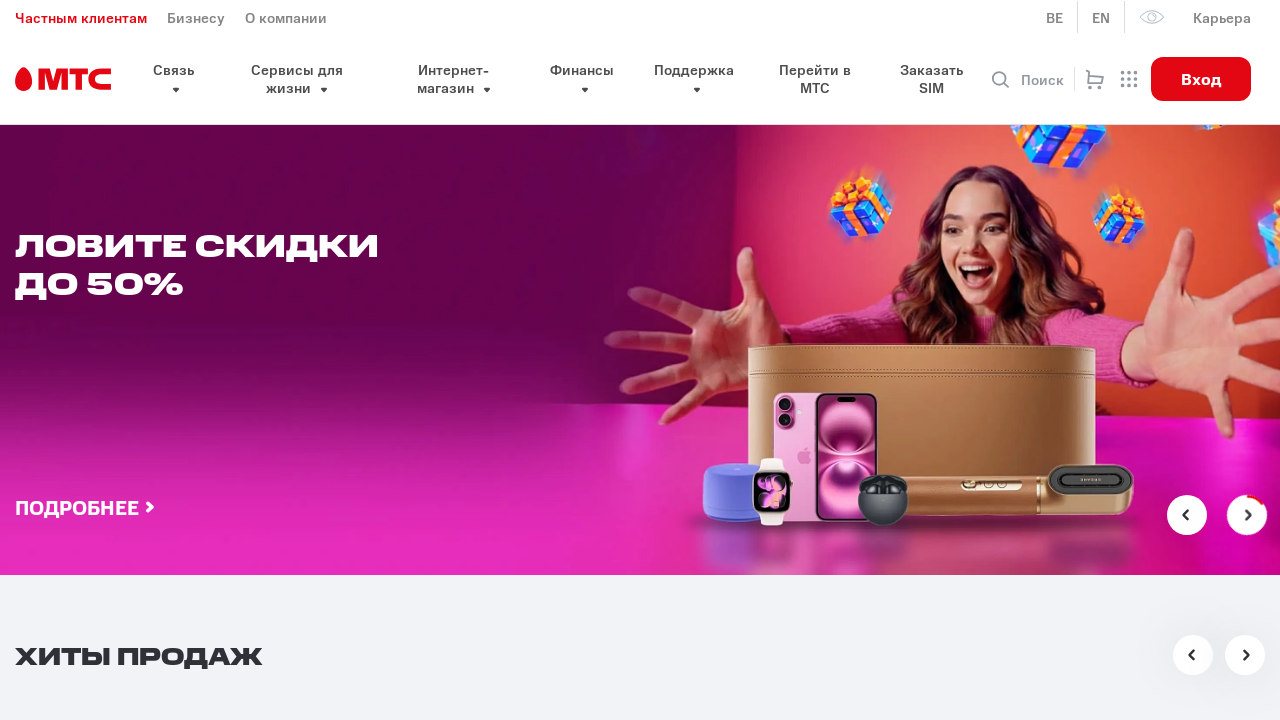

Verified account number field placeholder text is 'Номер счета на 44'
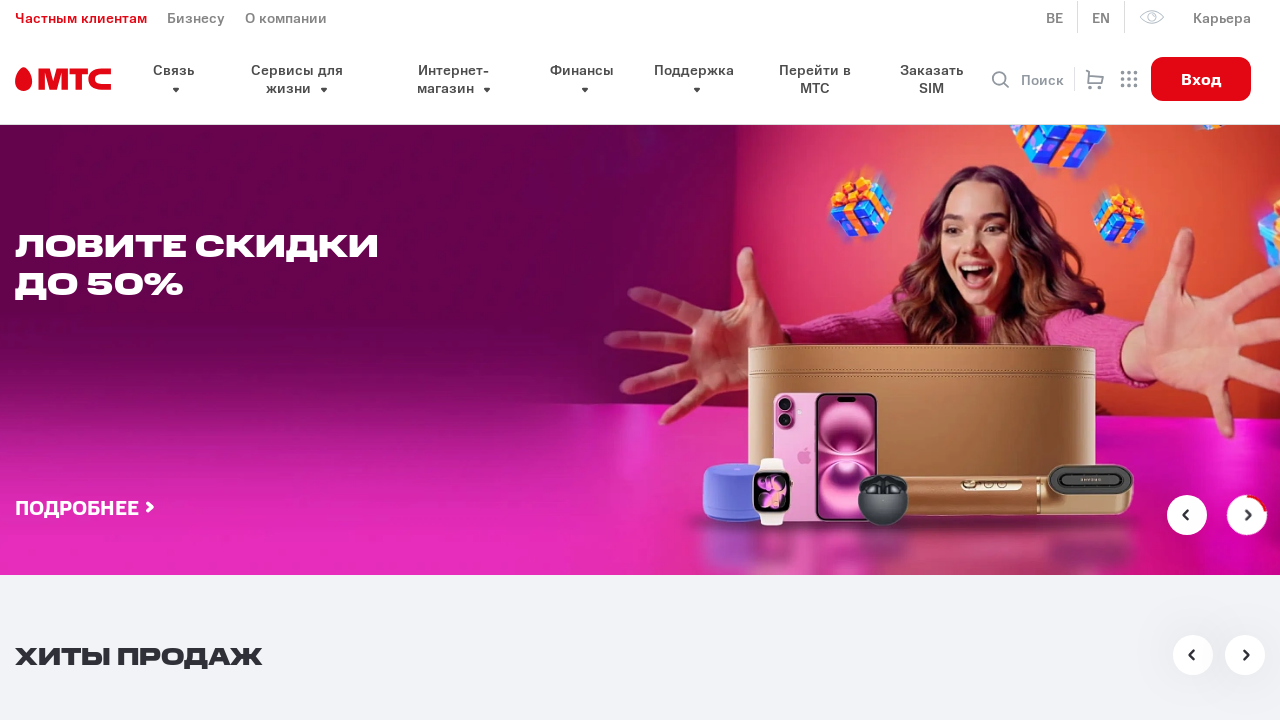

Verified sum field placeholder text is 'Сумма'
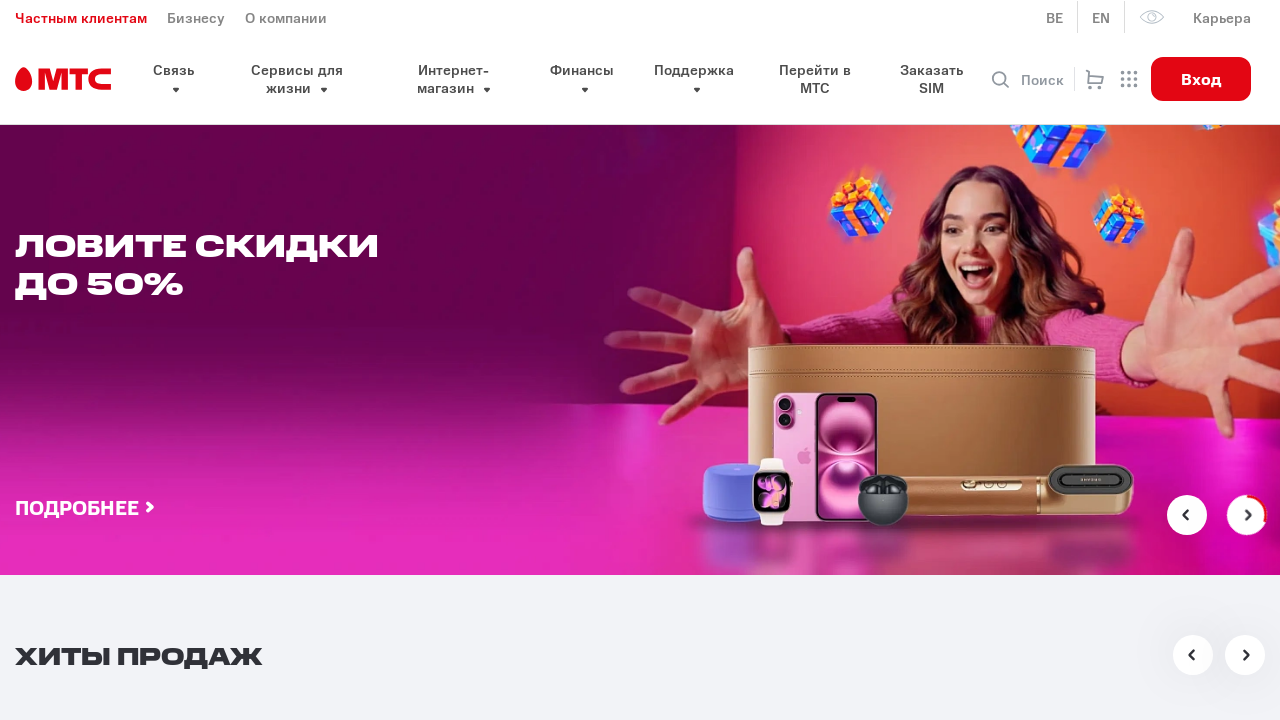

Verified email field placeholder text is 'E-mail для отправки чека'
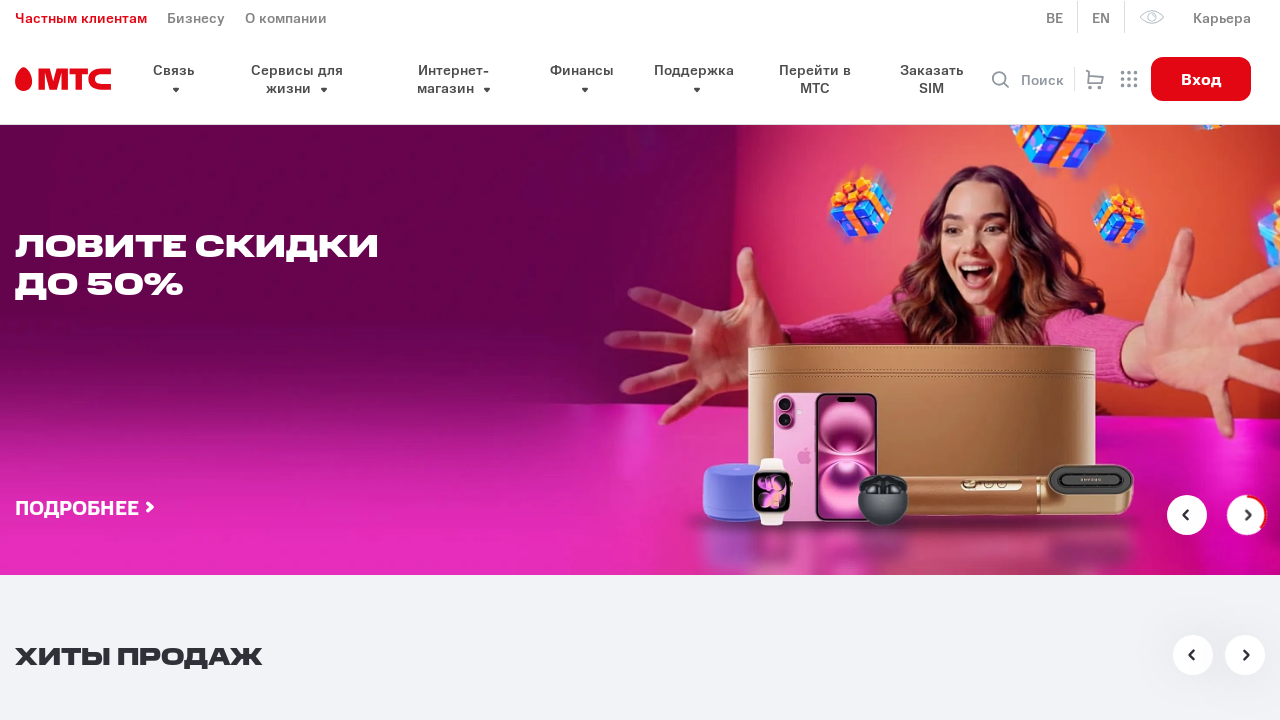

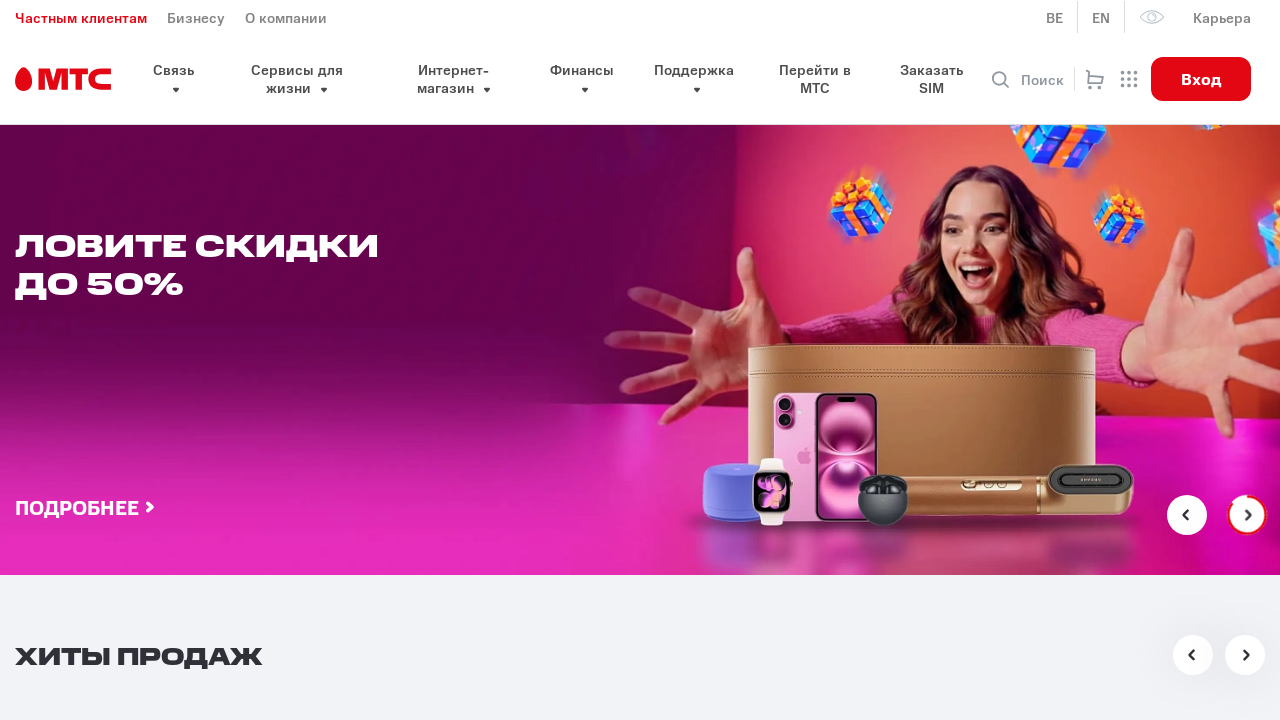